Tests successful signup flow by filling username and password fields and submitting the form

Starting URL: https://www.demoblaze.com/index.html

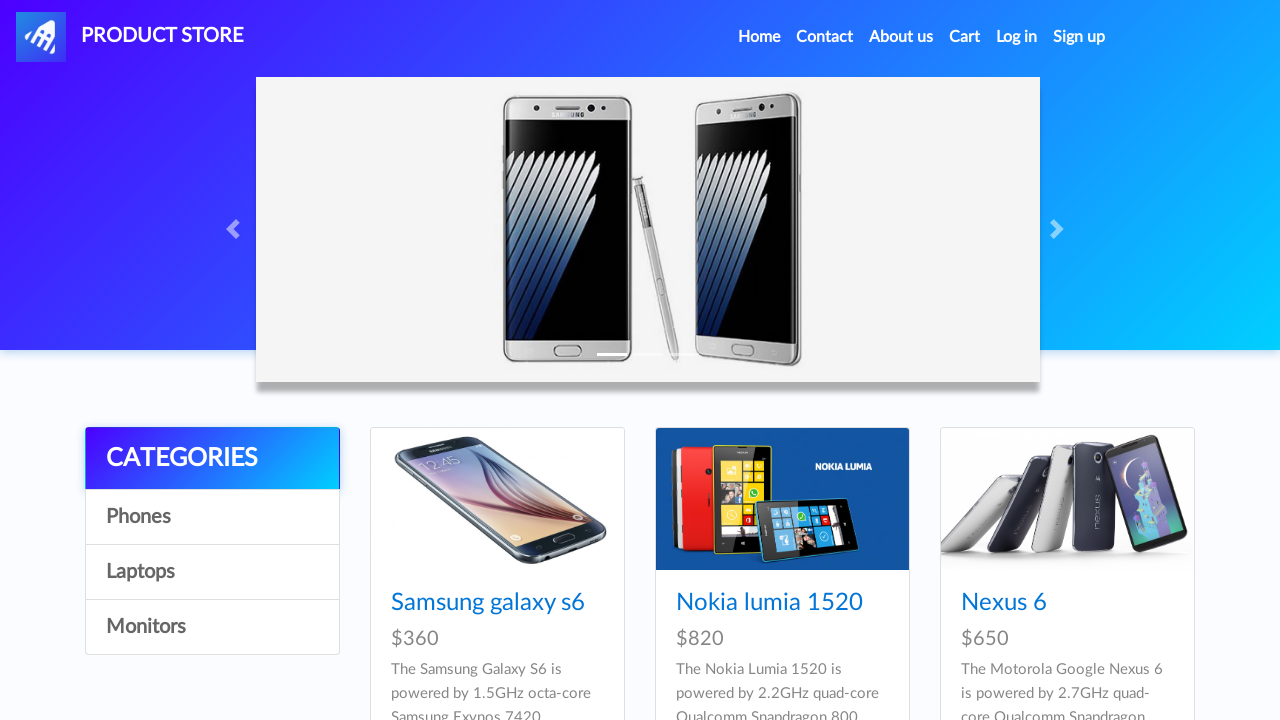

Clicked Sign up button to open signup modal at (1079, 37) on #signin2
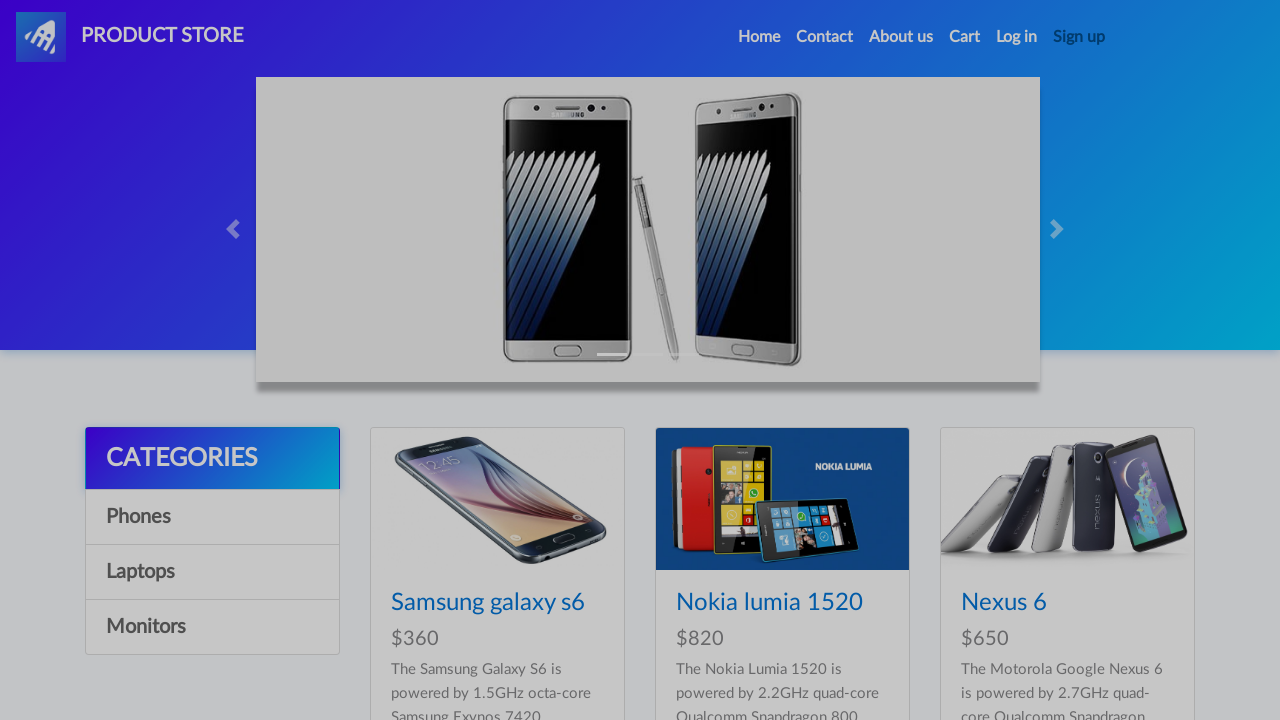

Waited for signup modal to appear
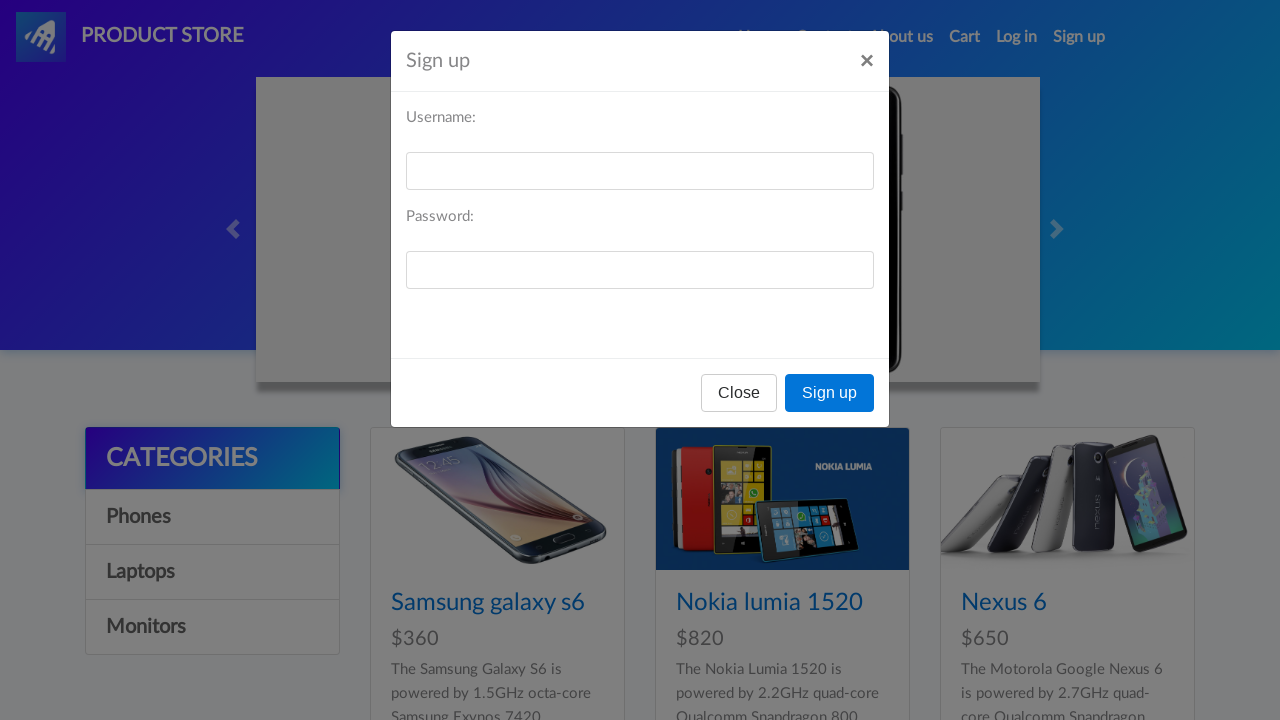

Filled username field with 'testuser7842' on #sign-username
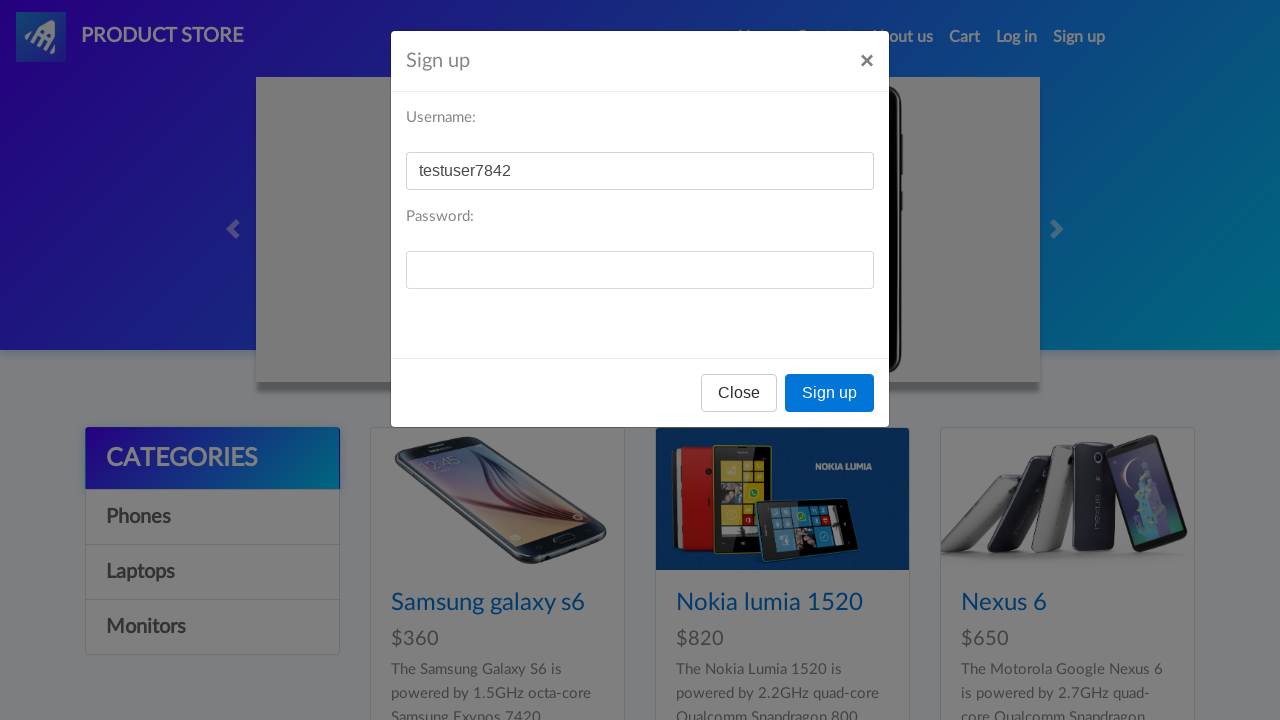

Filled password field with 'Test@1234' on #sign-password
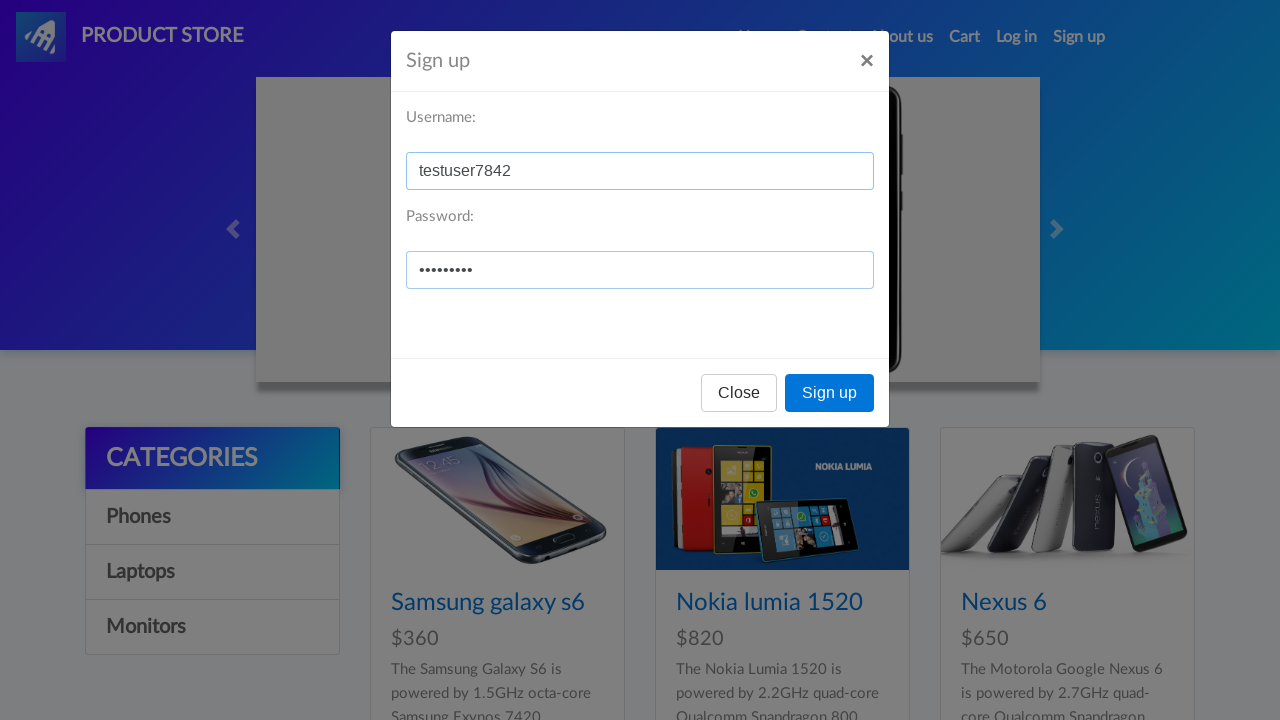

Clicked Sign up button to submit form at (830, 393) on xpath=//button[text()='Sign up']
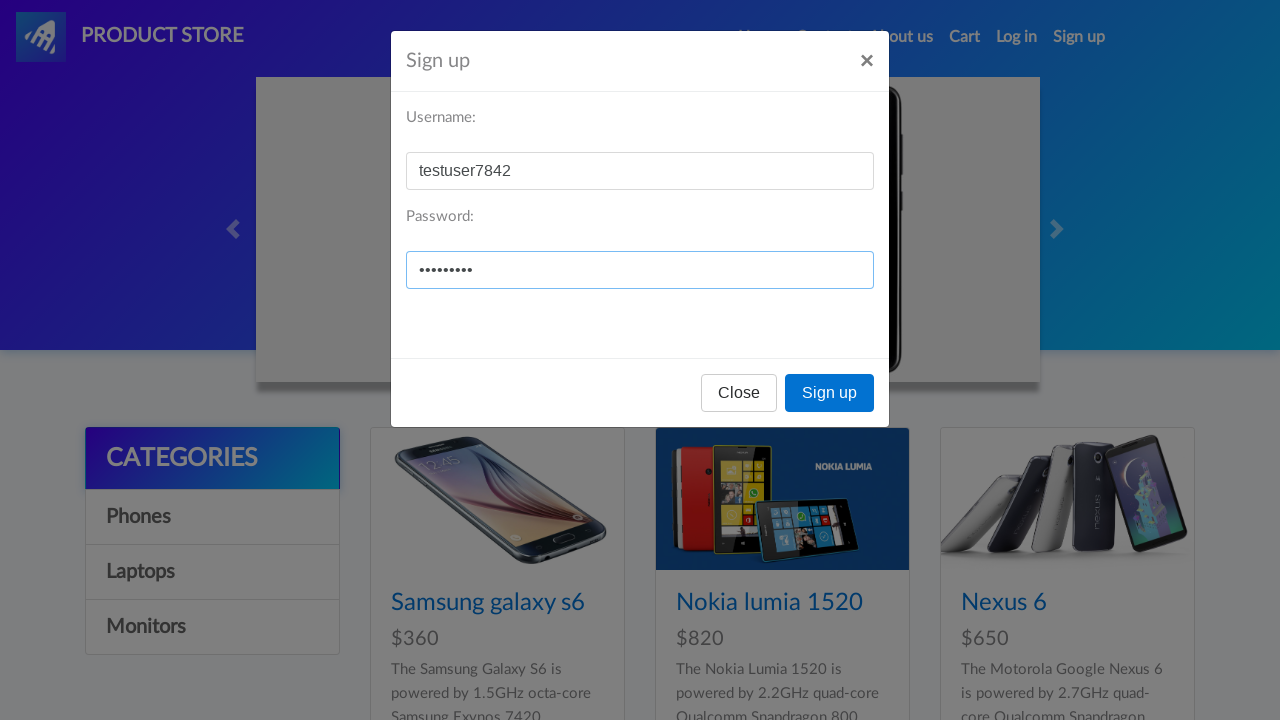

Waited for signup confirmation alert
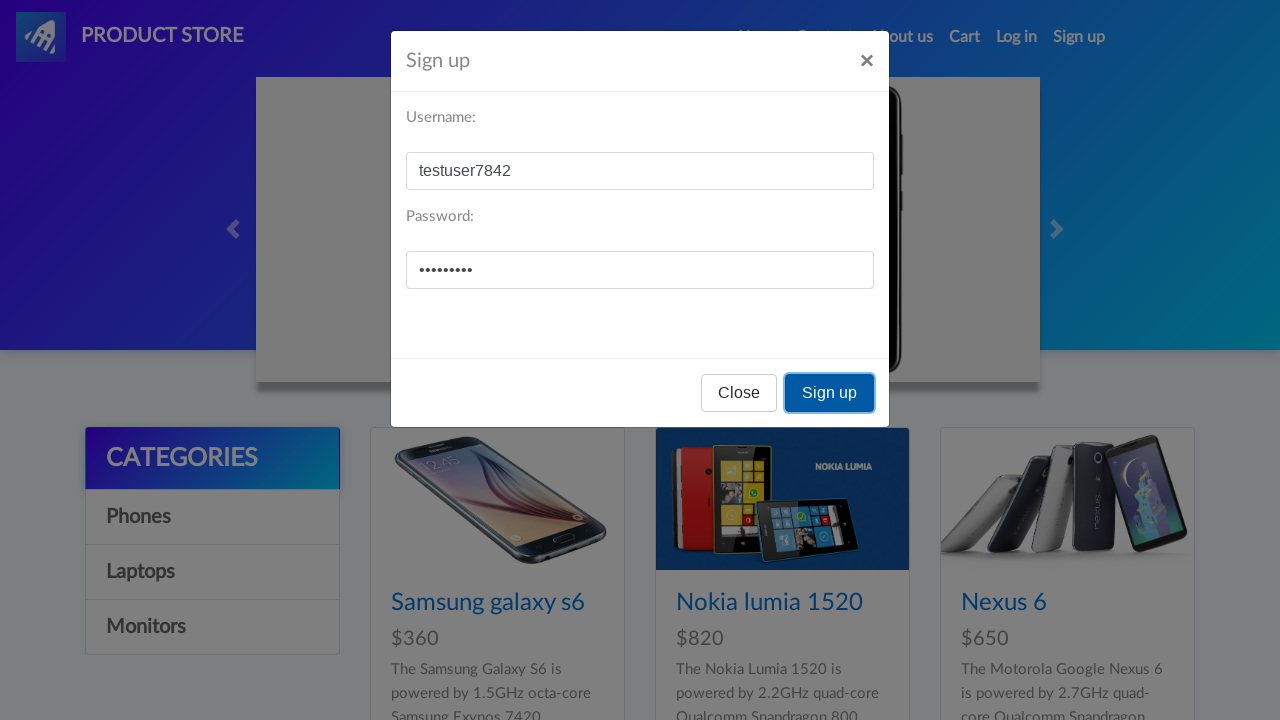

Accepted signup success alert
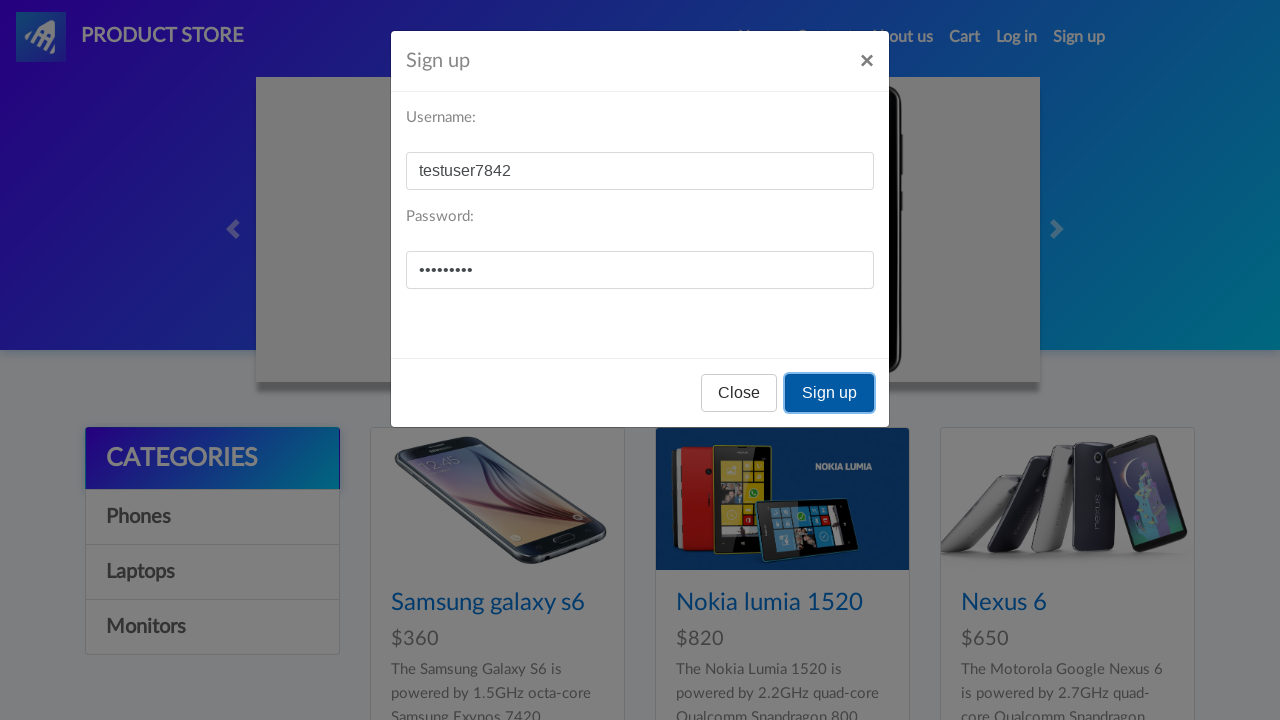

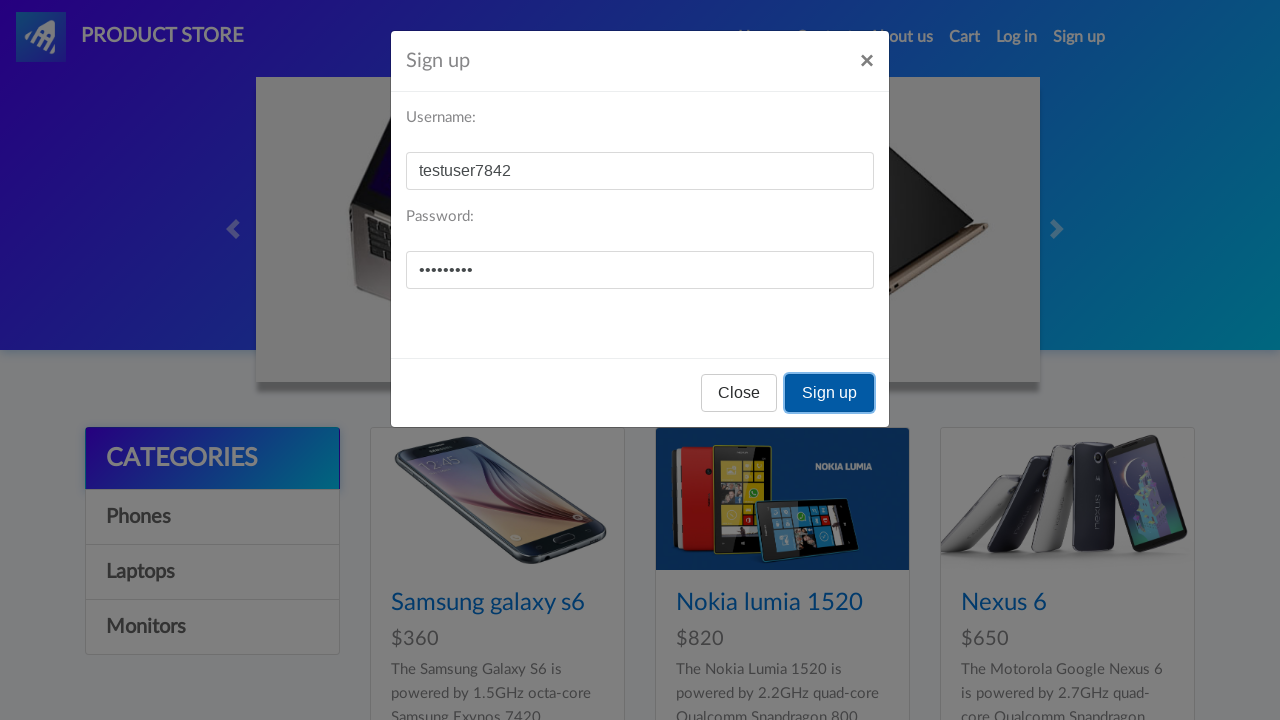